Tests user registration functionality by entering a username in the registration form and clicking the Sign up button

Starting URL: https://thetestingworld.com/testings/

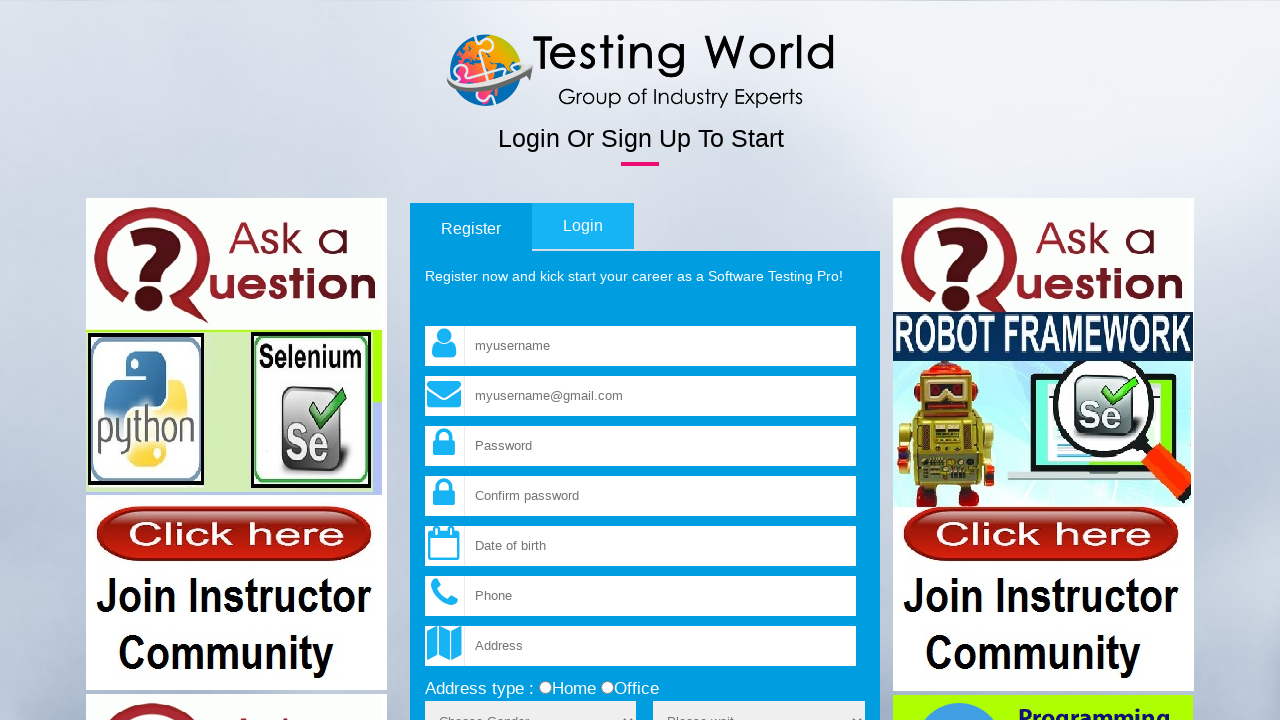

Filled username field with 'TestUser2024' on input[name='fld_username']
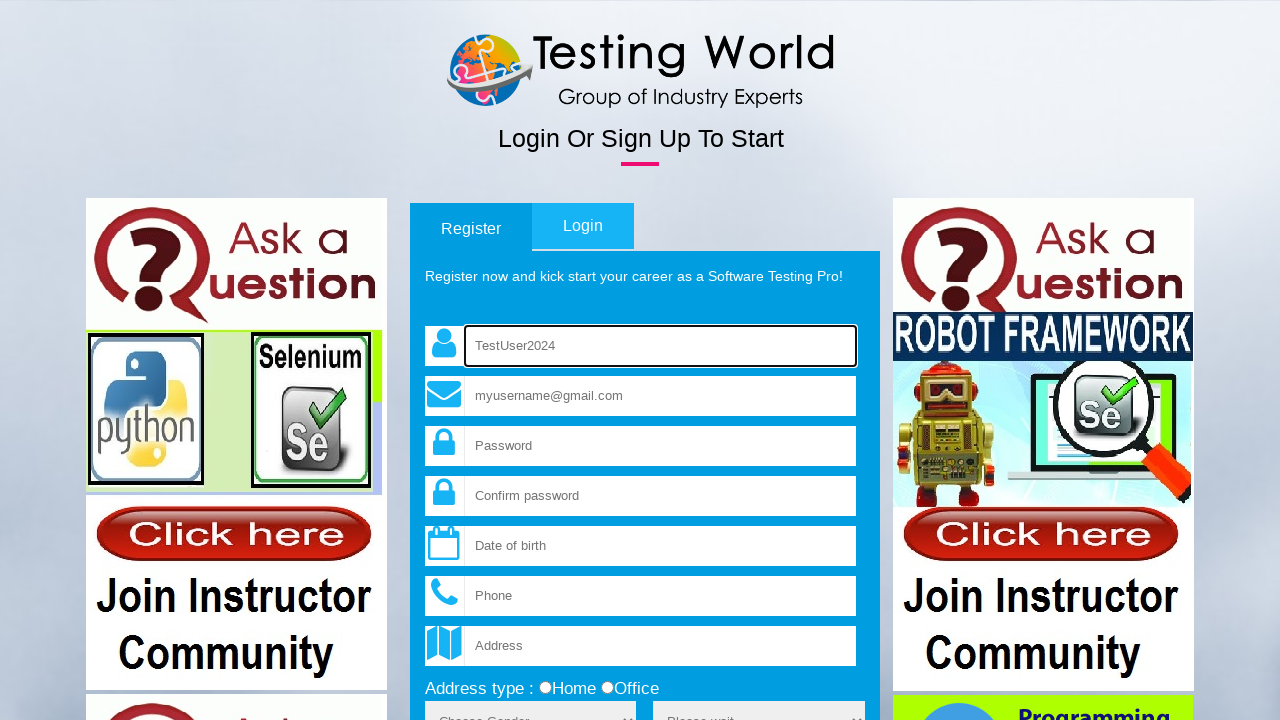

Clicked Sign up button to submit registration form at (831, 361) on input[value='Sign up']
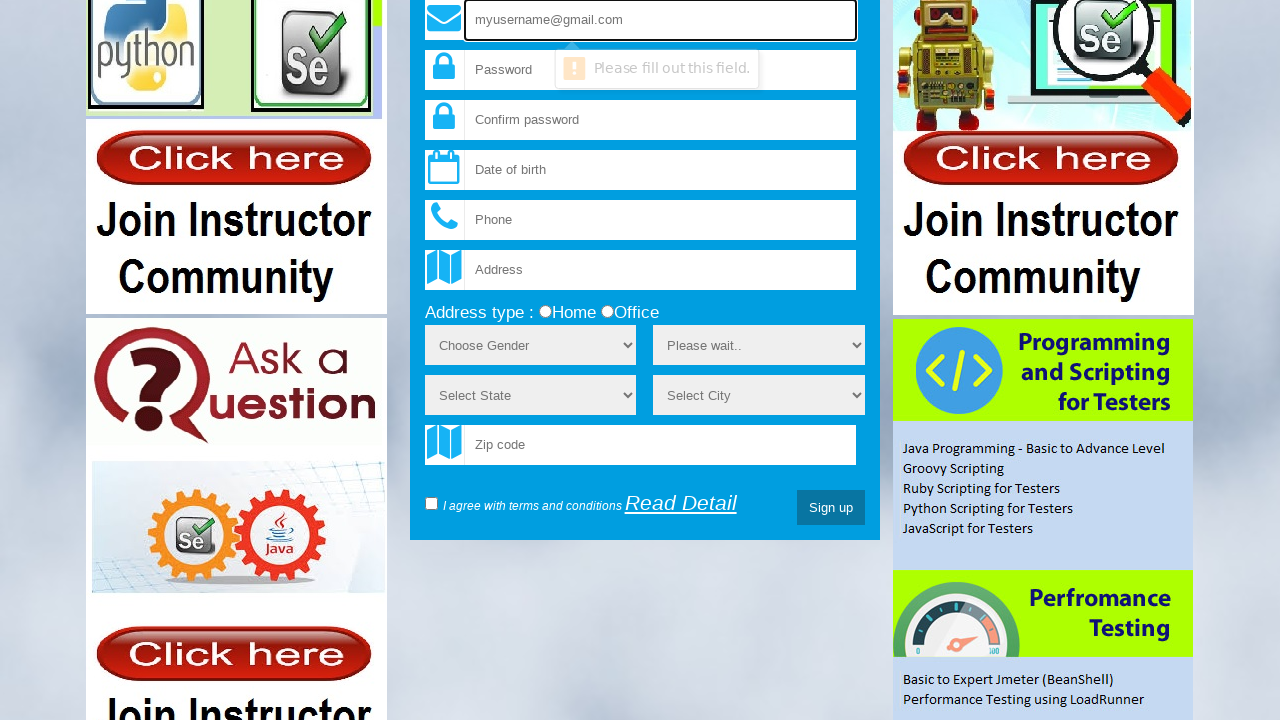

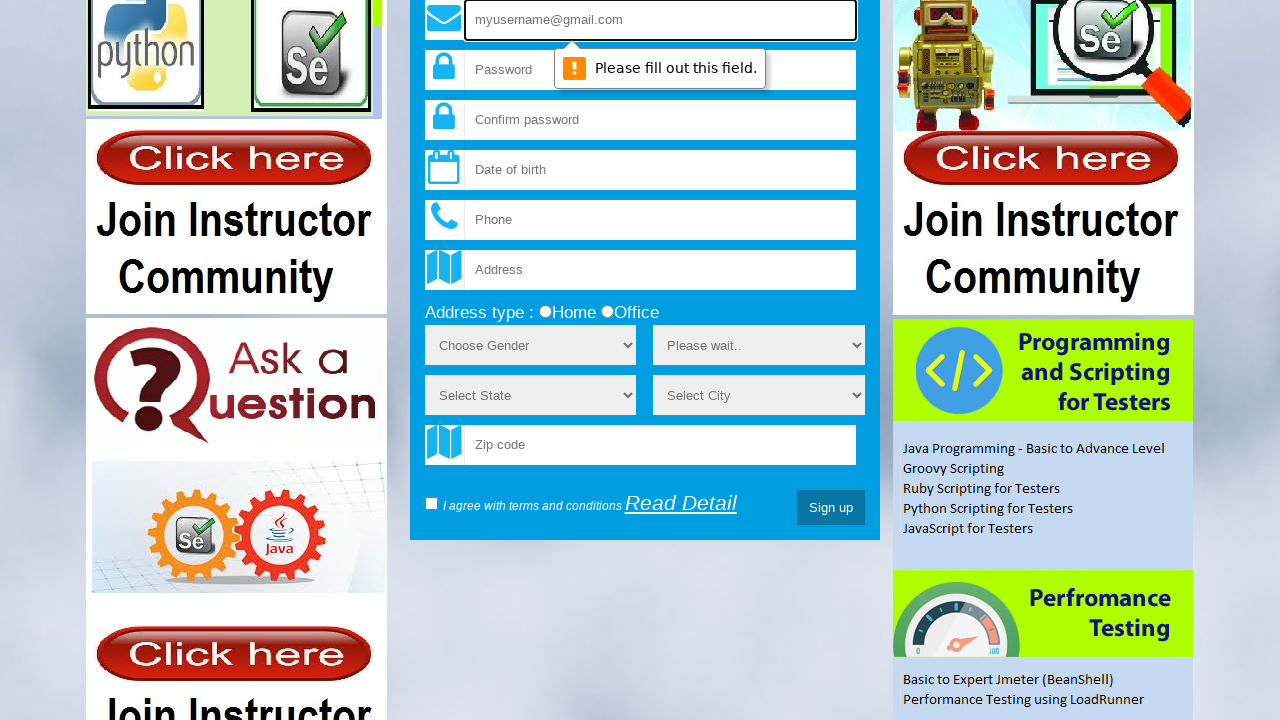